Navigates to Interactions page and selects the male radio button

Starting URL: https://ultimateqa.com/automation/

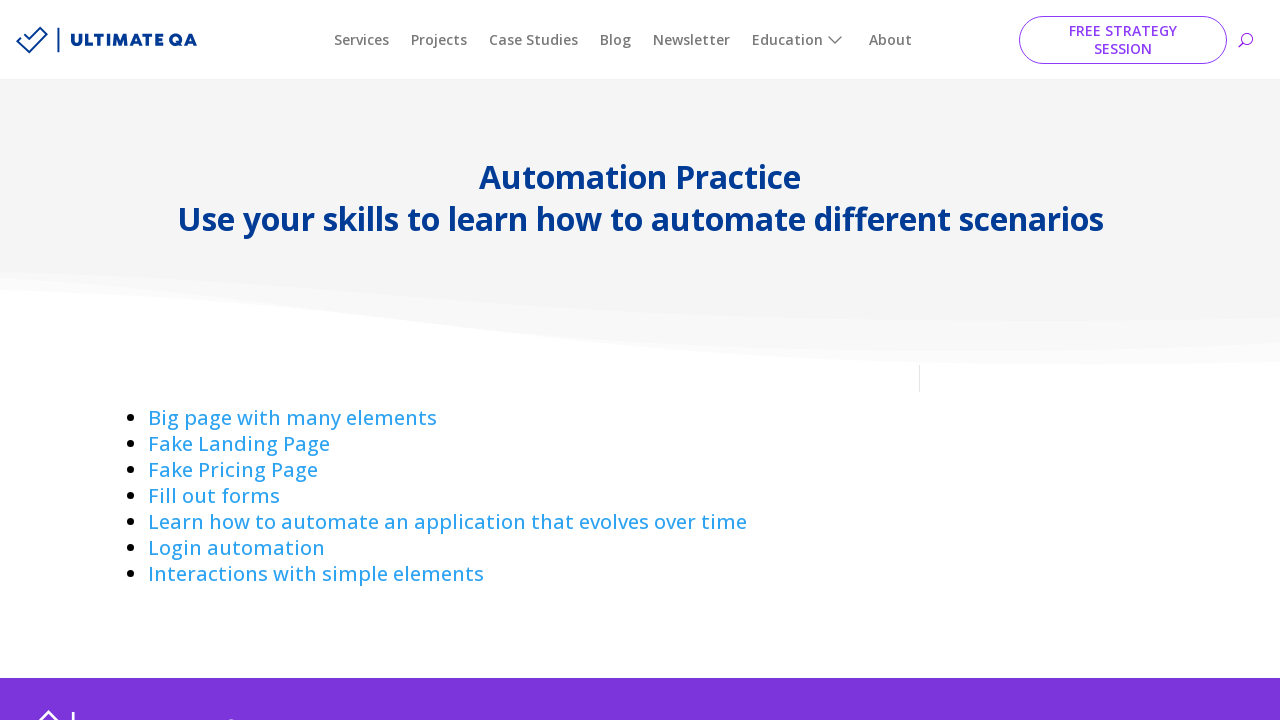

Navigated to Ultimate QA Automation page
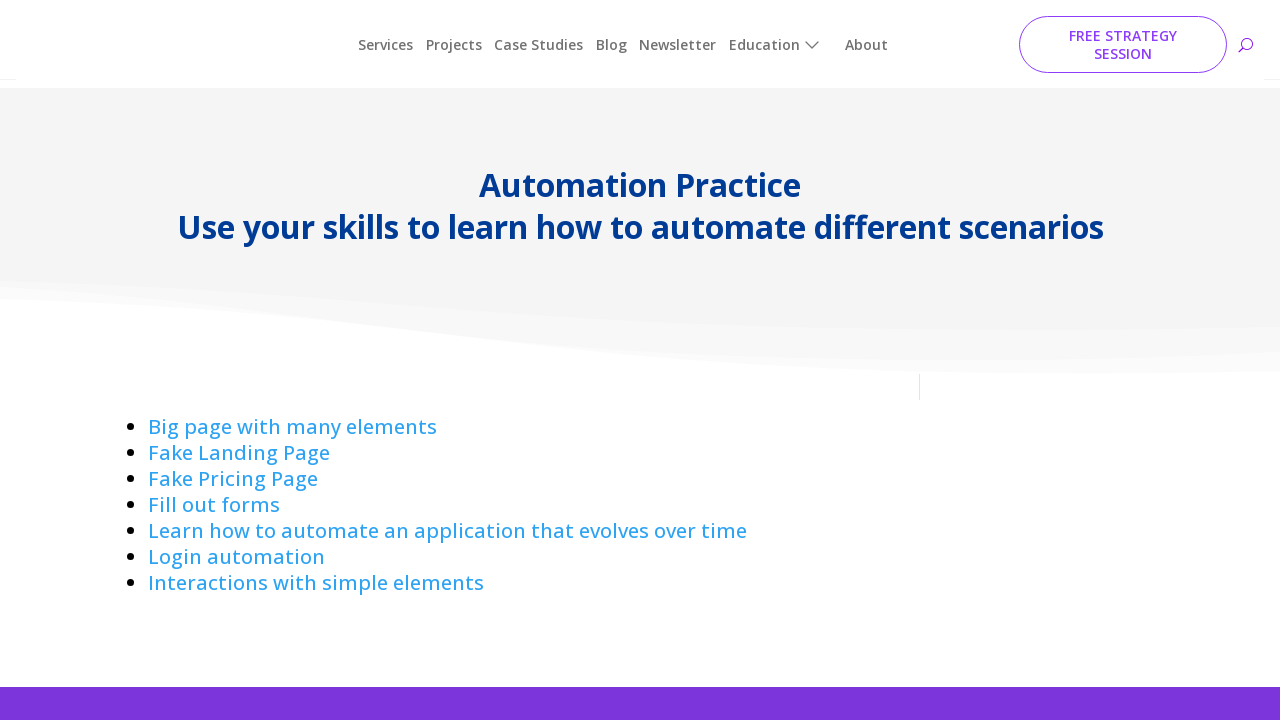

Clicked on Interactions link at (316, 574) on a:has-text('Interactions ')
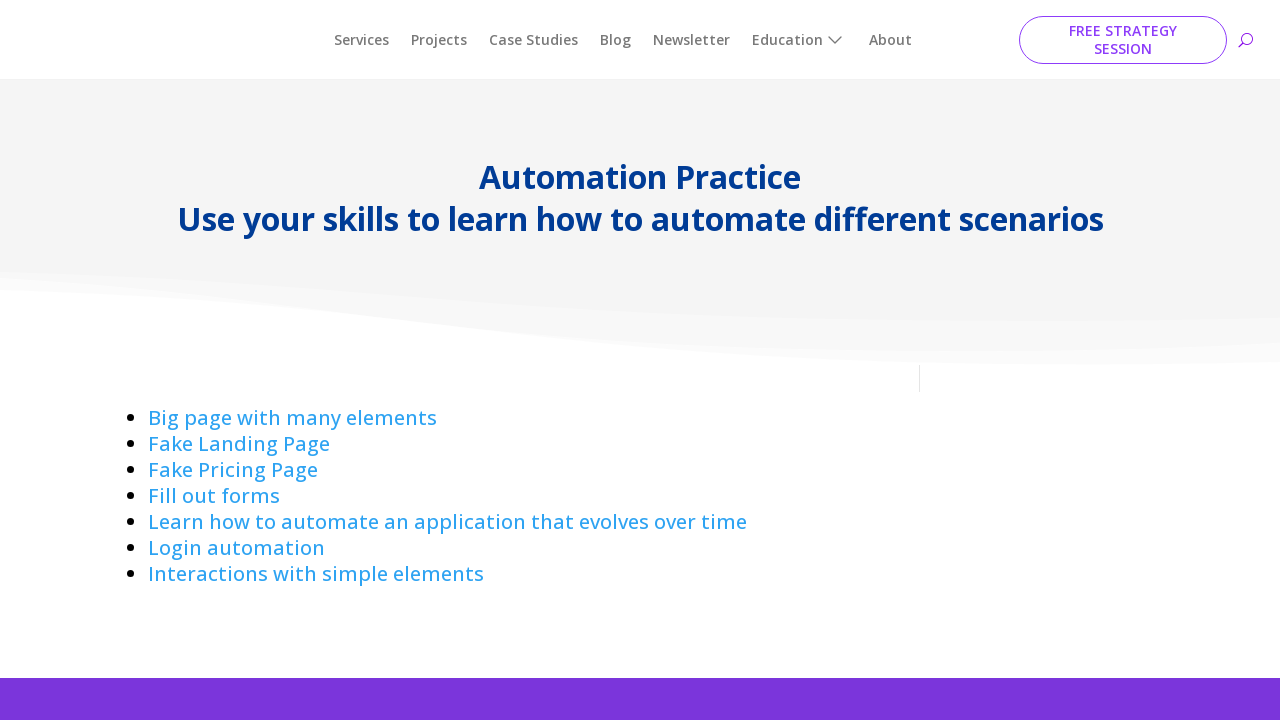

Clicked on male radio button at (140, 361) on input[type='radio'] >> nth=0
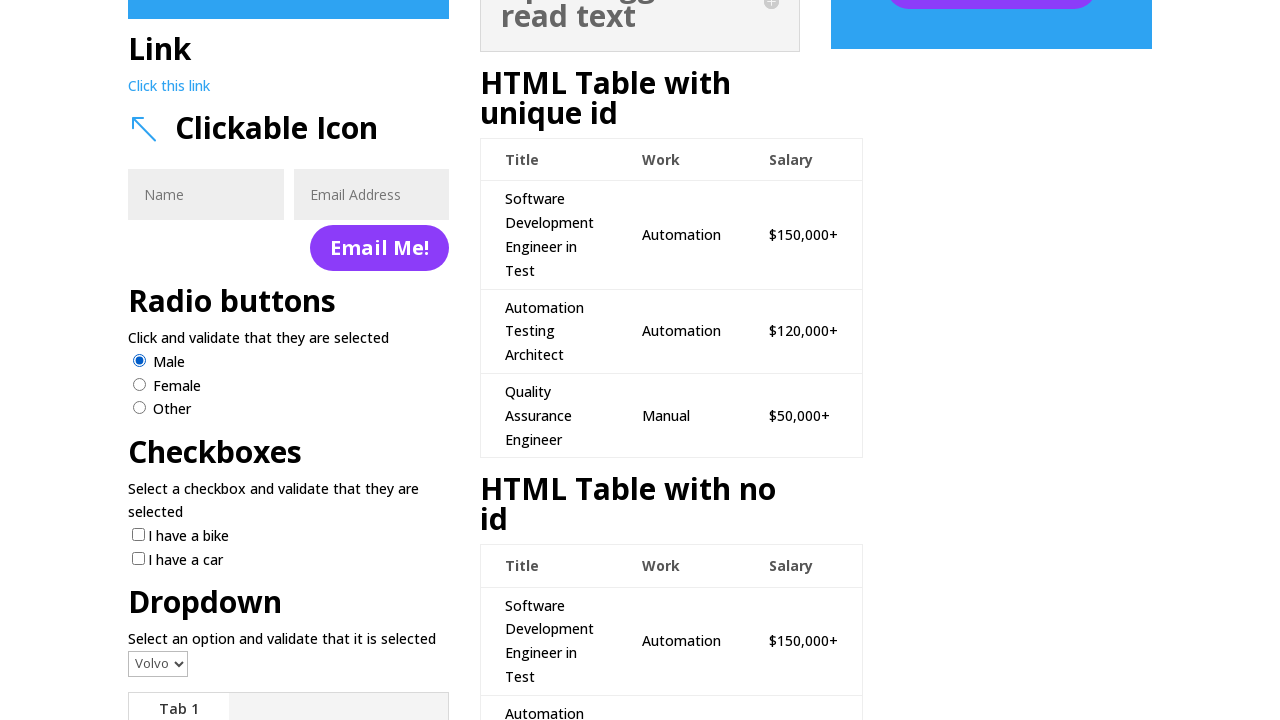

Verified male radio button is checked
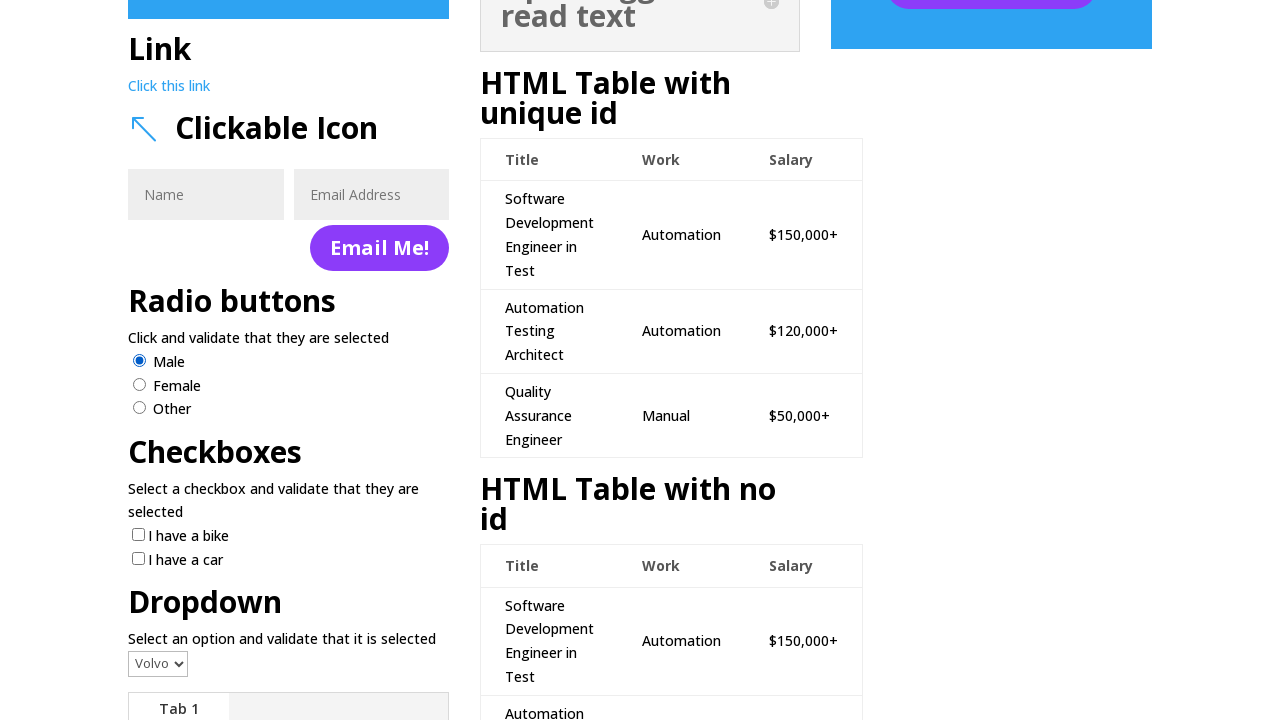

Verified male radio button has correct value attribute
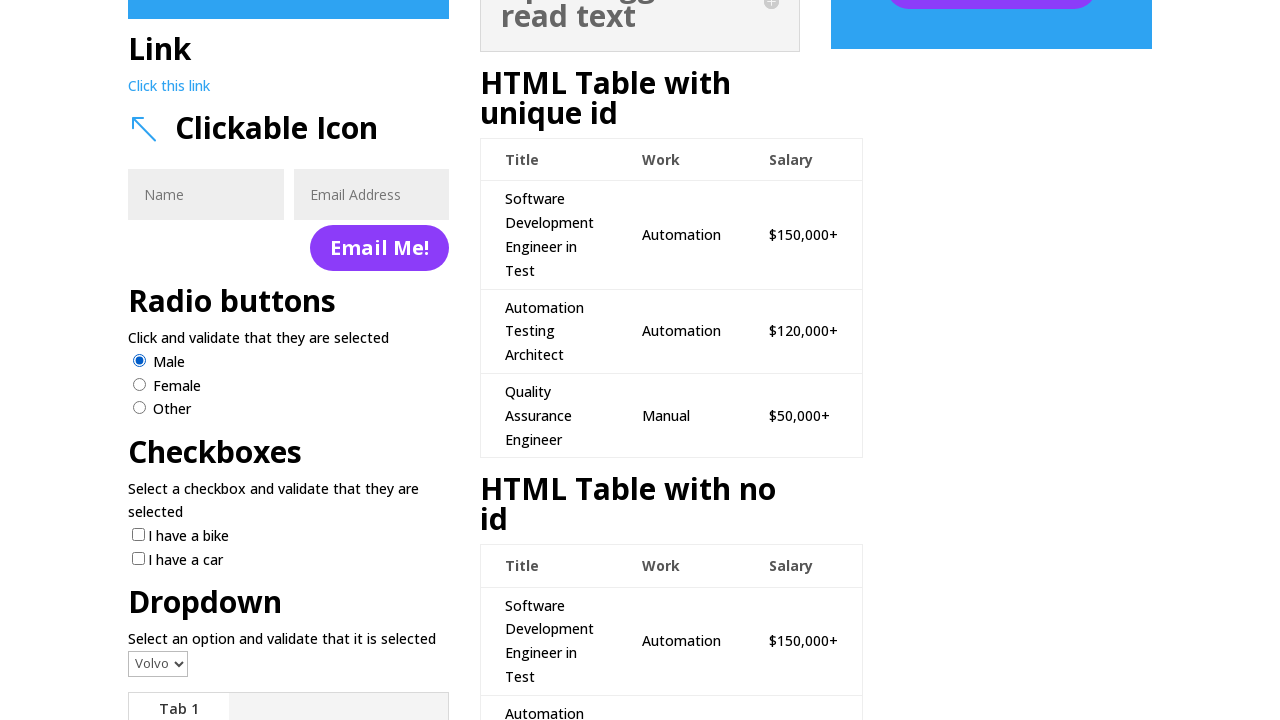

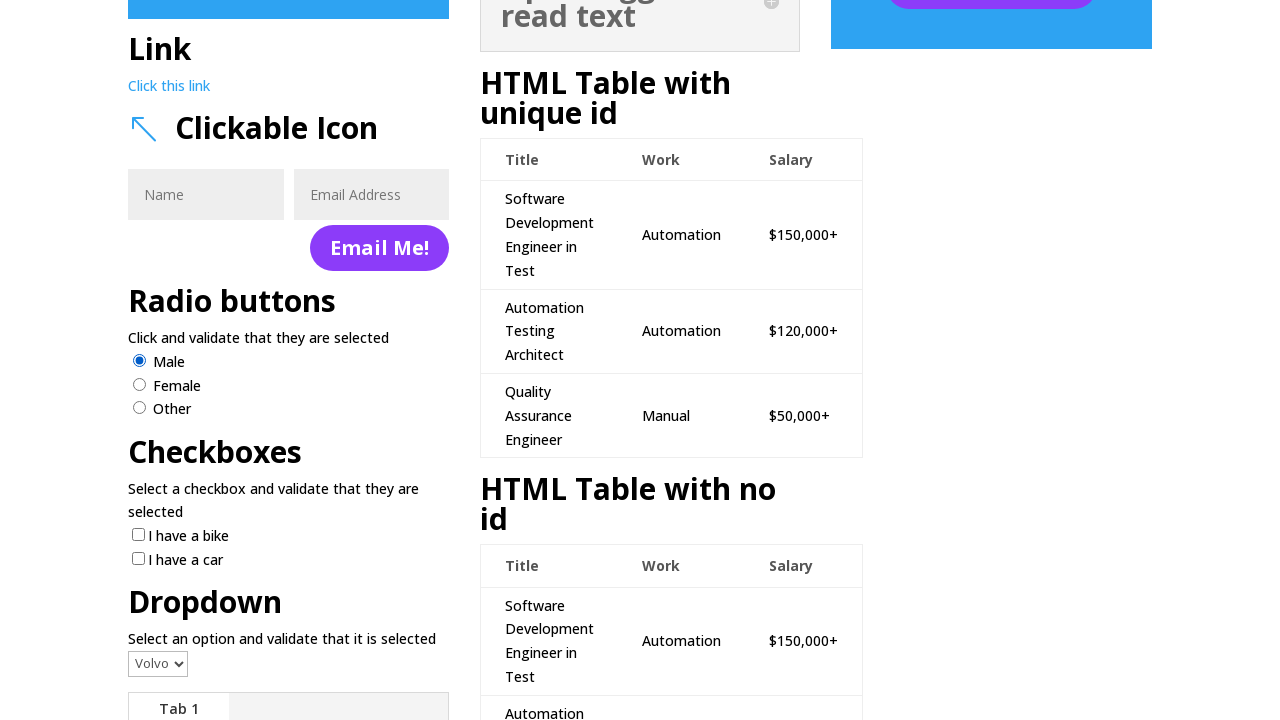